Tests a registration form by filling in first name, last name, and email fields, then submitting the form and verifying the success message is displayed.

Starting URL: http://suninjuly.github.io/registration1.html

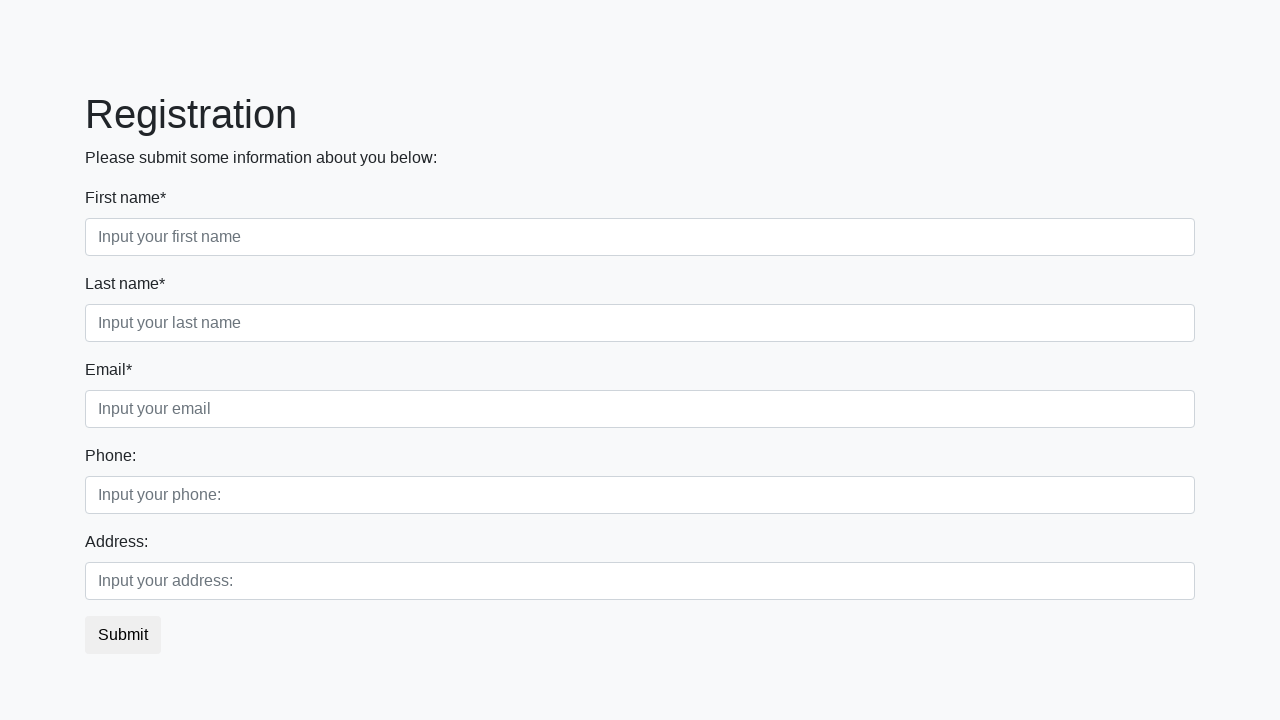

Filled first name field with 'Ivan' on .first_block .form-control.first
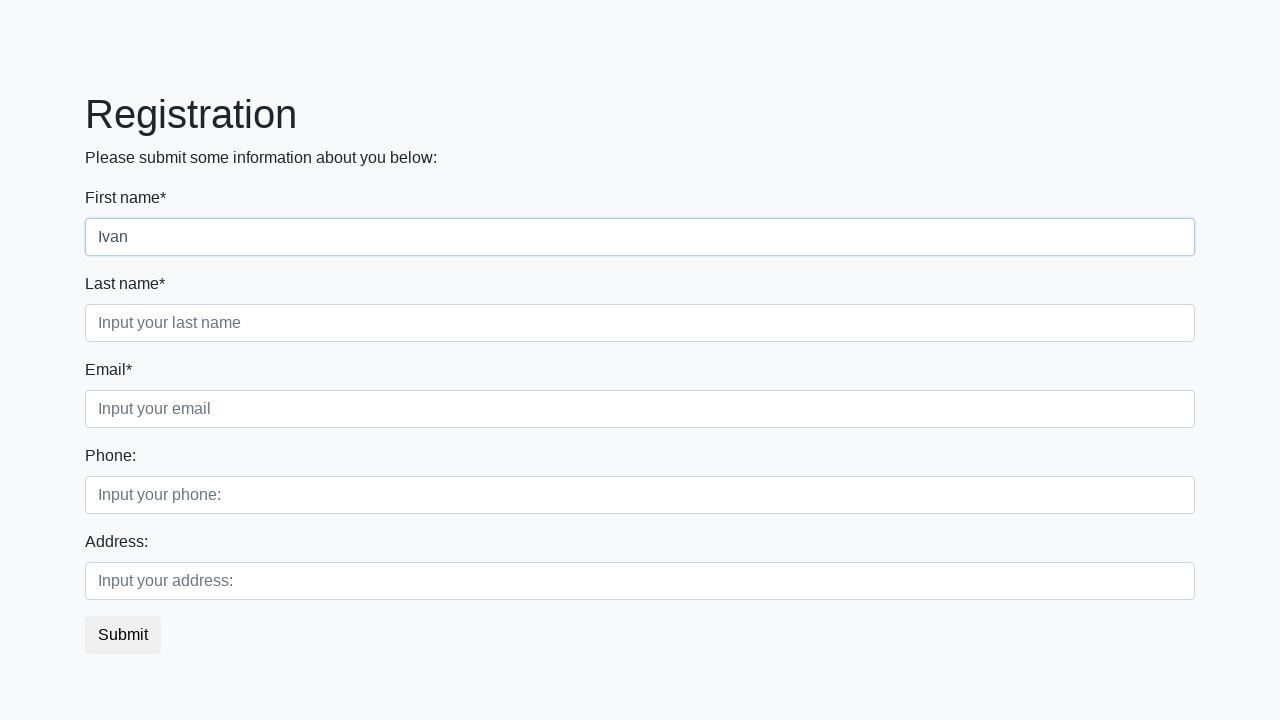

Filled last name field with 'Petrov' on .first_block .form-control.second
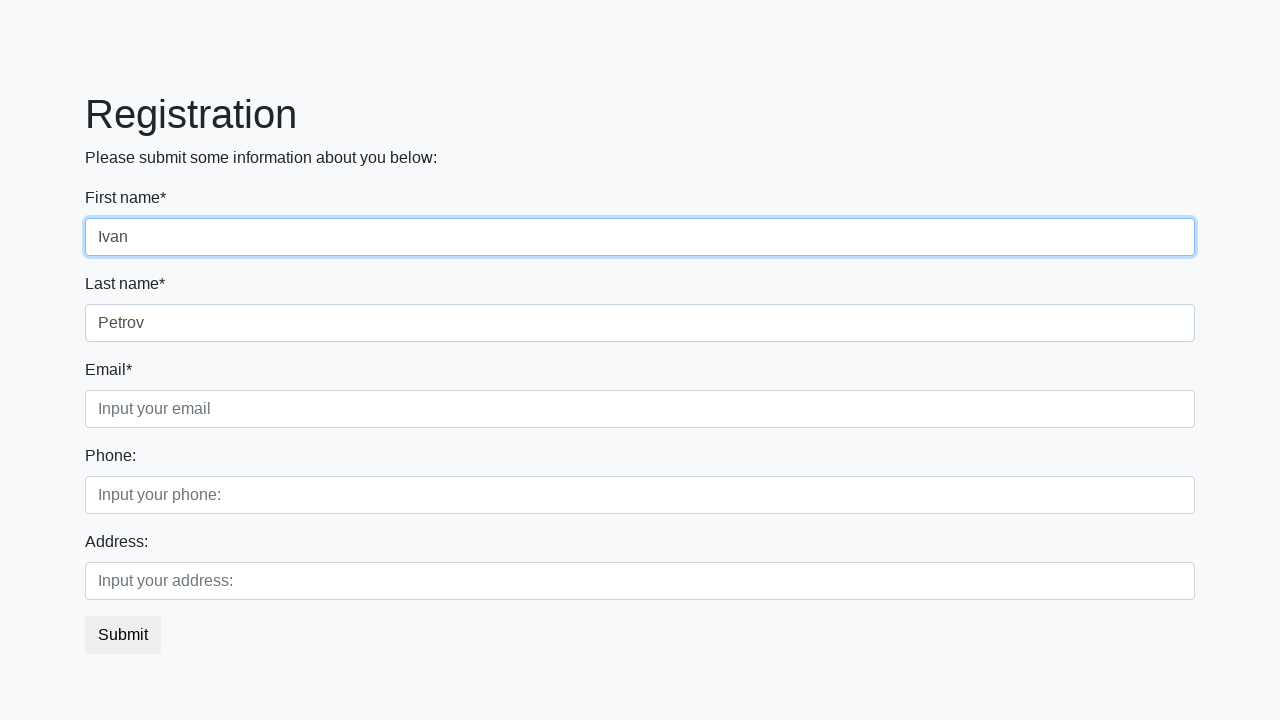

Filled email field with 'testuser@example.com' on .first_block .form-control.third
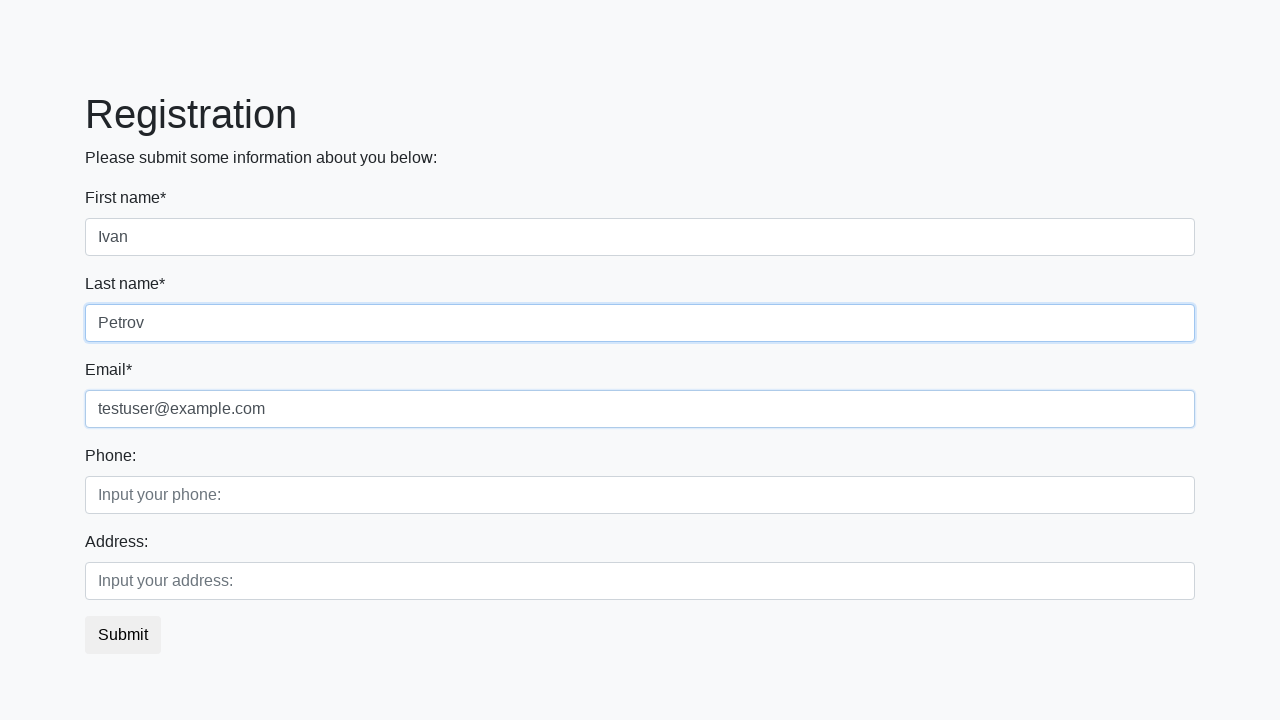

Clicked submit button to register at (123, 635) on button.btn
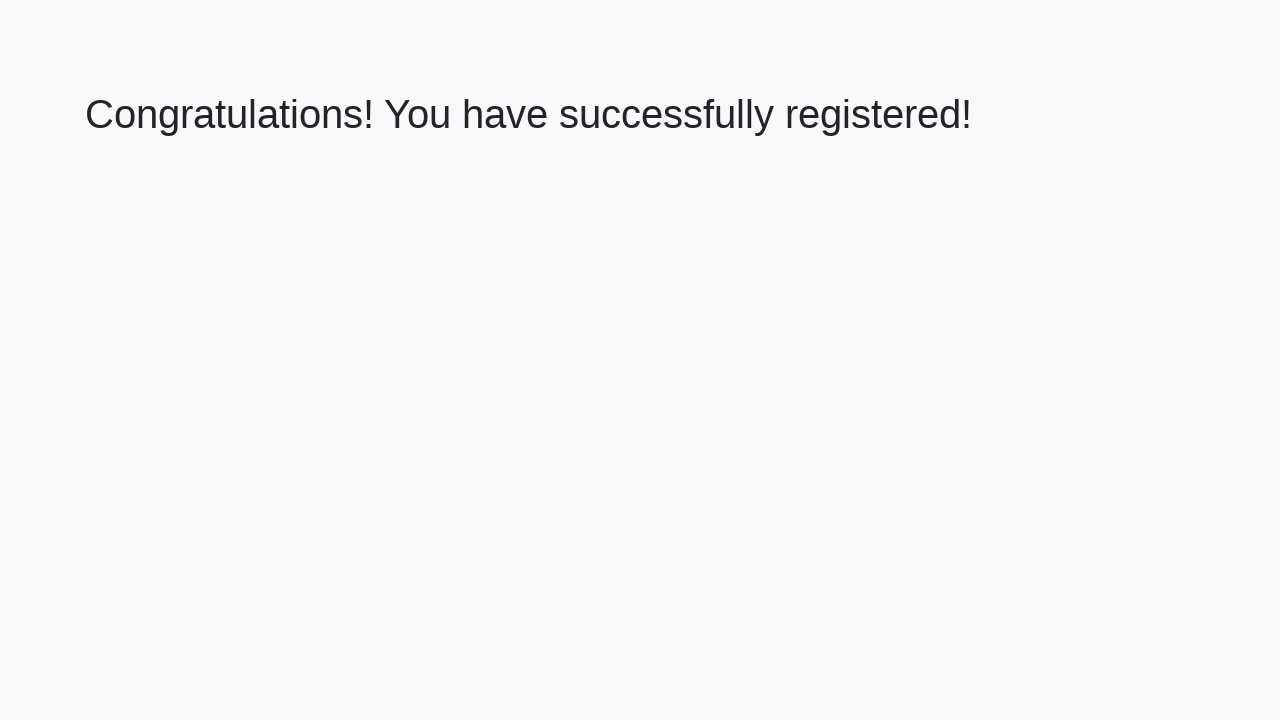

Success message element loaded
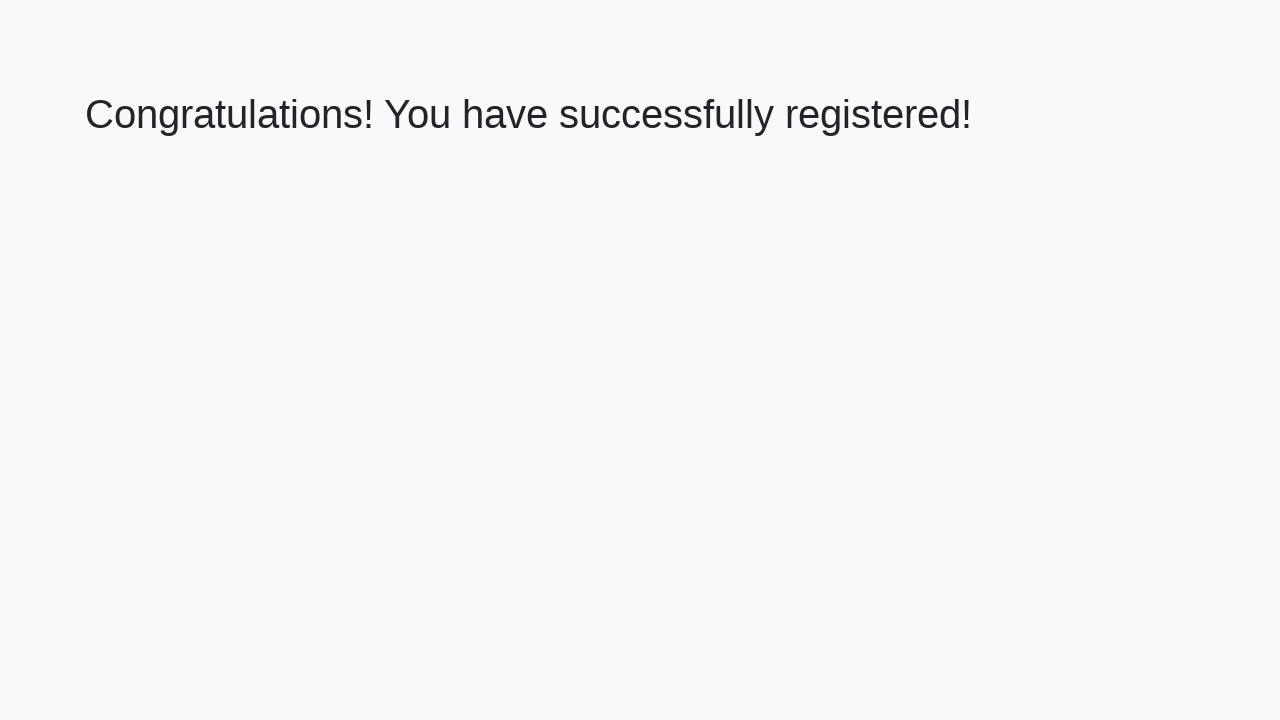

Retrieved success message text
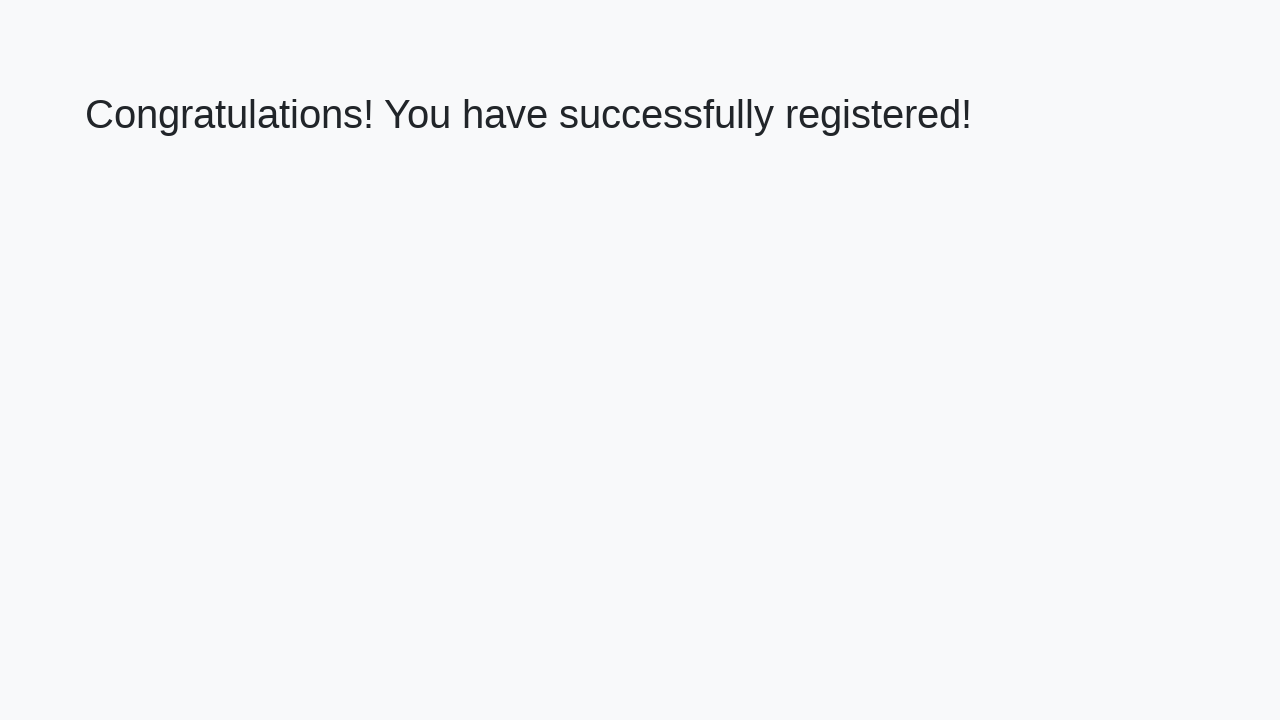

Verified success message displays correct registration confirmation
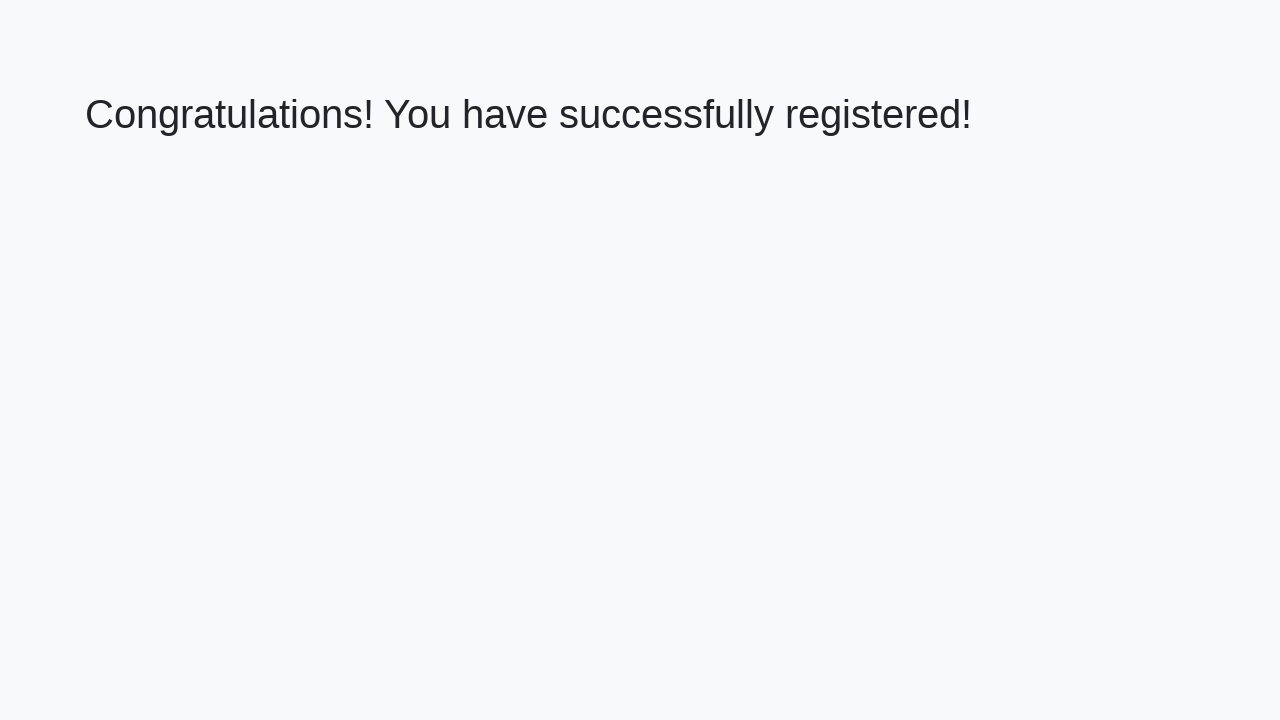

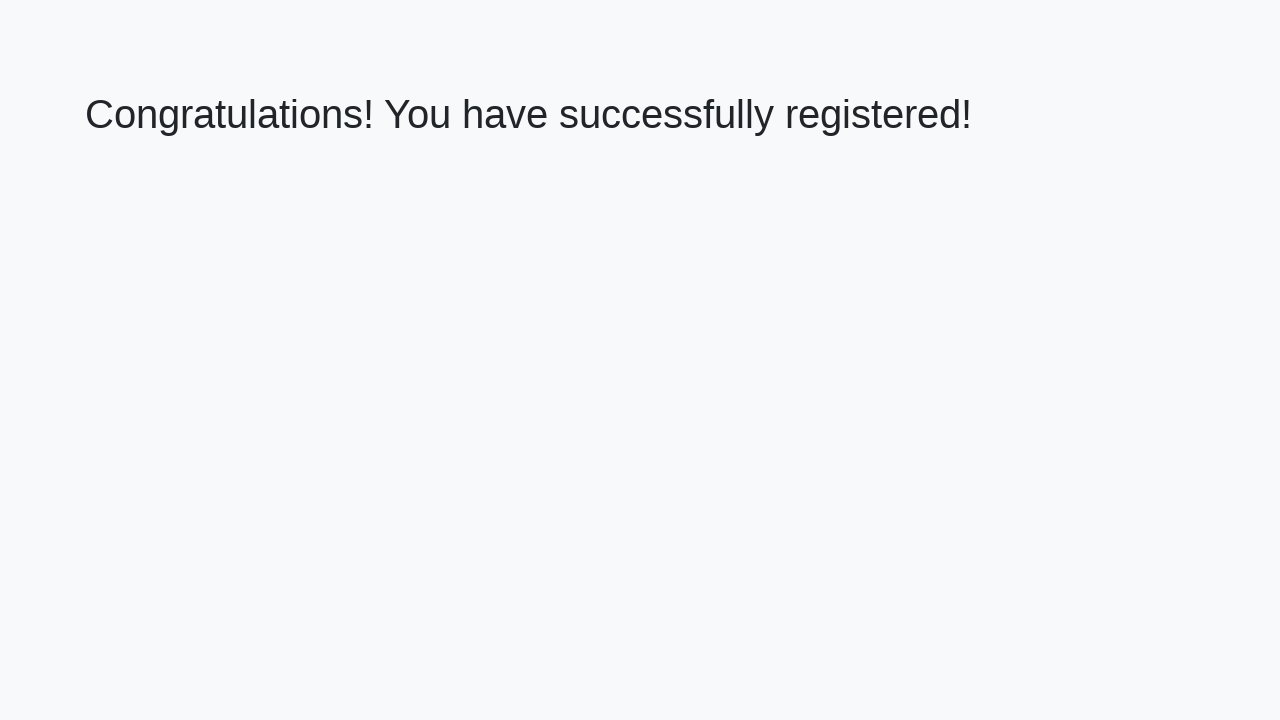